Tests alert handling functionality by triggering a prompt alert, entering text, and accepting it

Starting URL: https://leafground.com/alert.xhtml

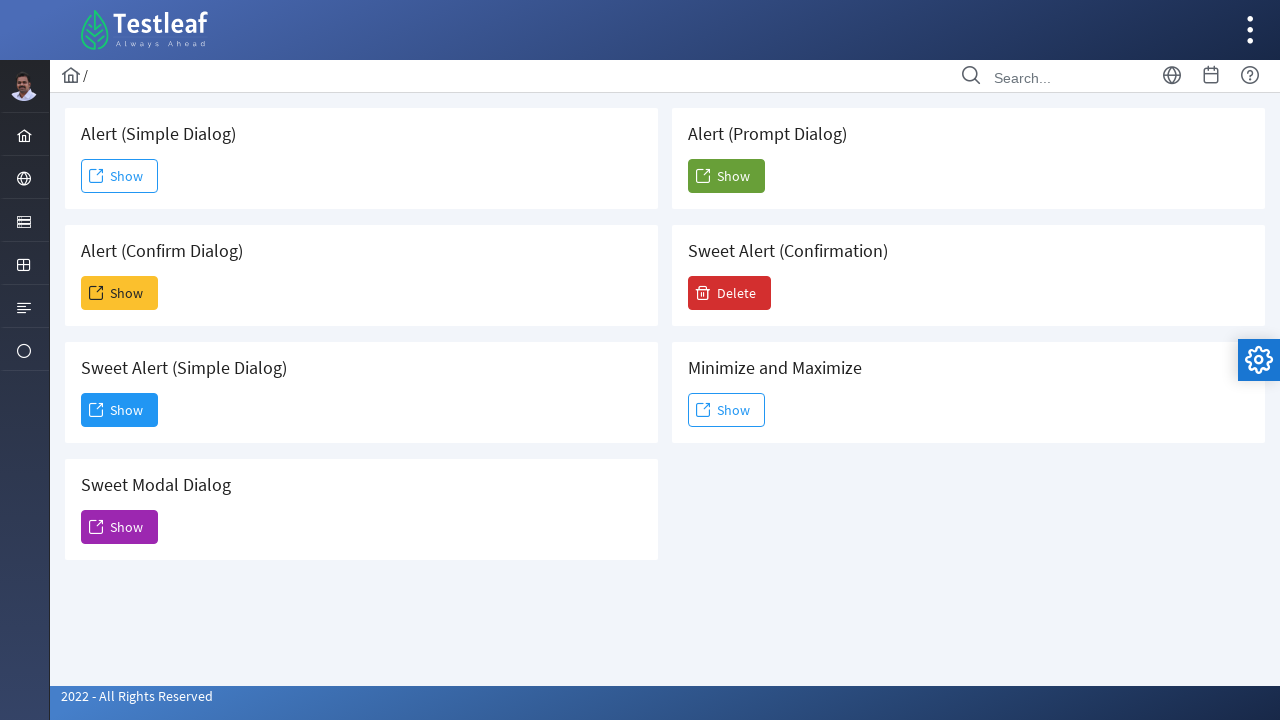

Clicked the 5th 'Show' button to trigger prompt alert at (726, 176) on (//span[text()='Show'])[5]
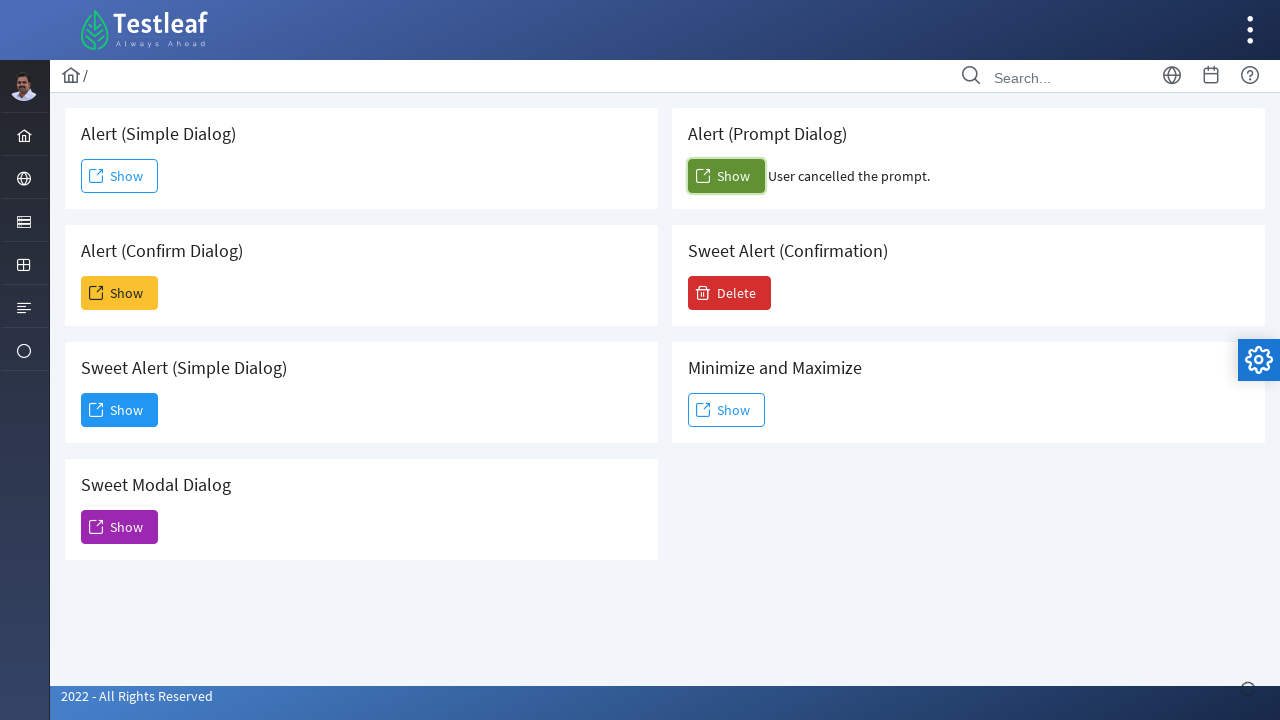

Set up dialog handler to accept prompt with text 'janani'
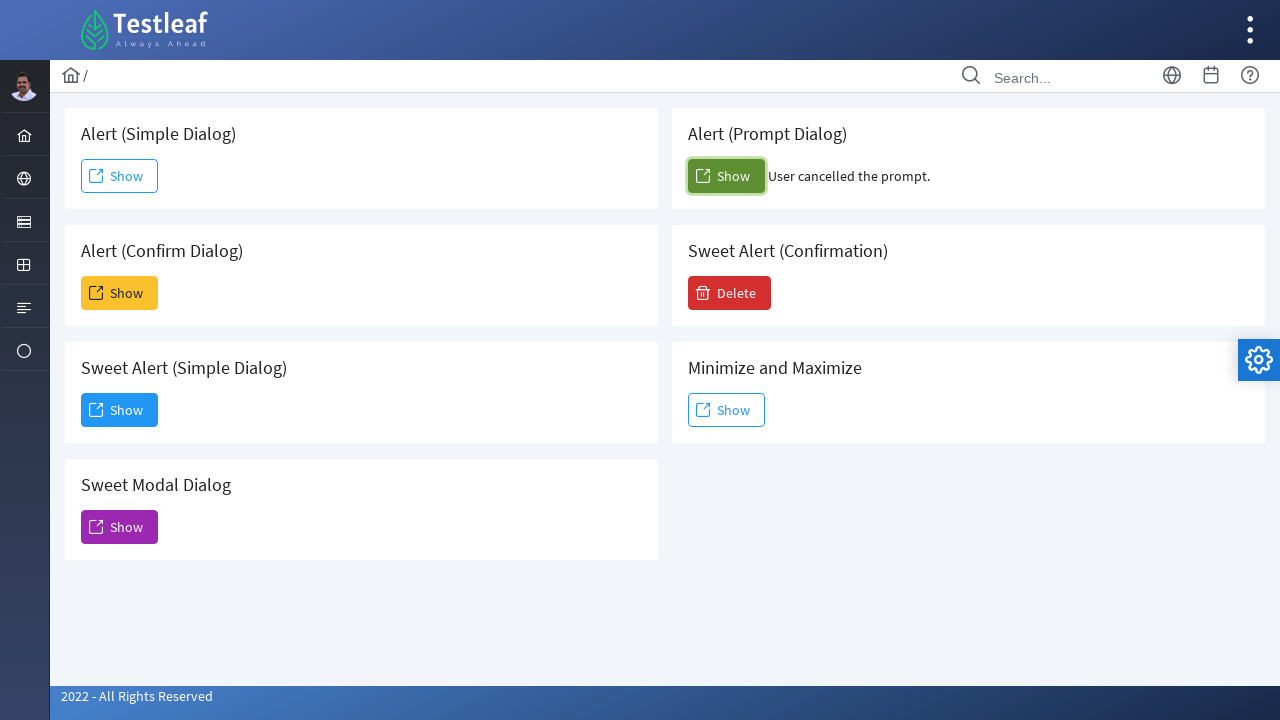

Retrieved result text from confirm_result element after alert acceptance
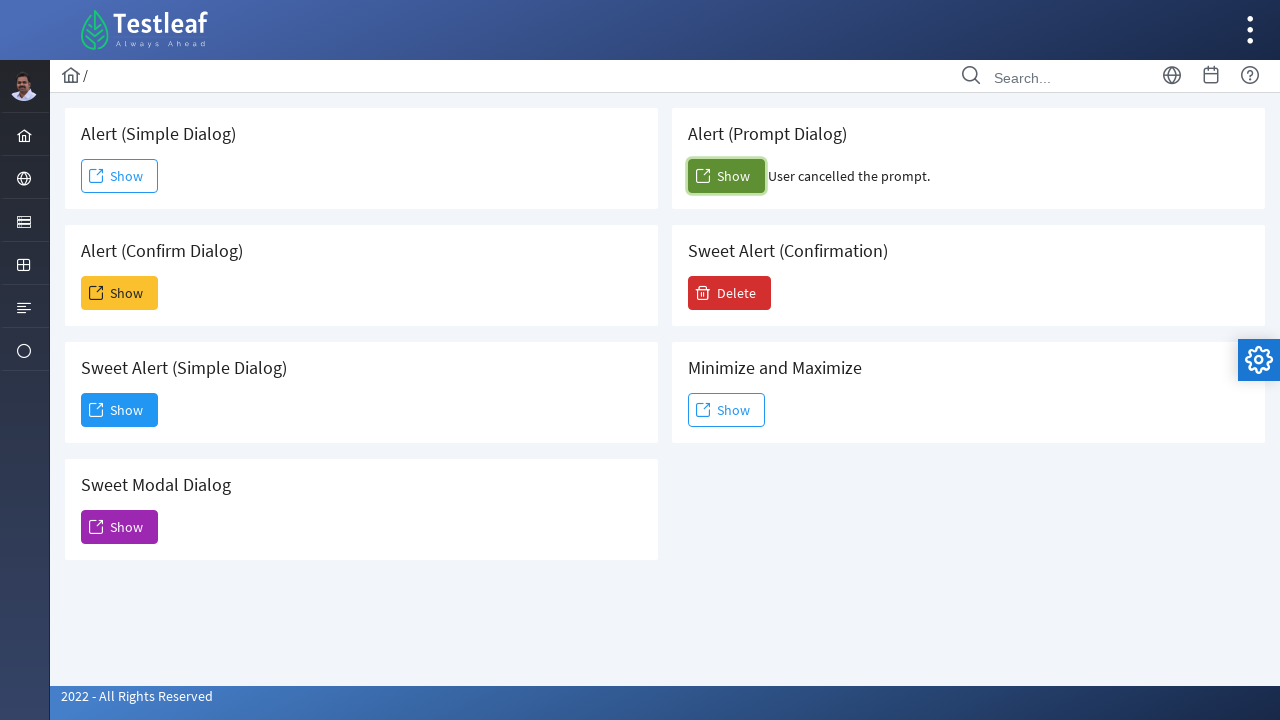

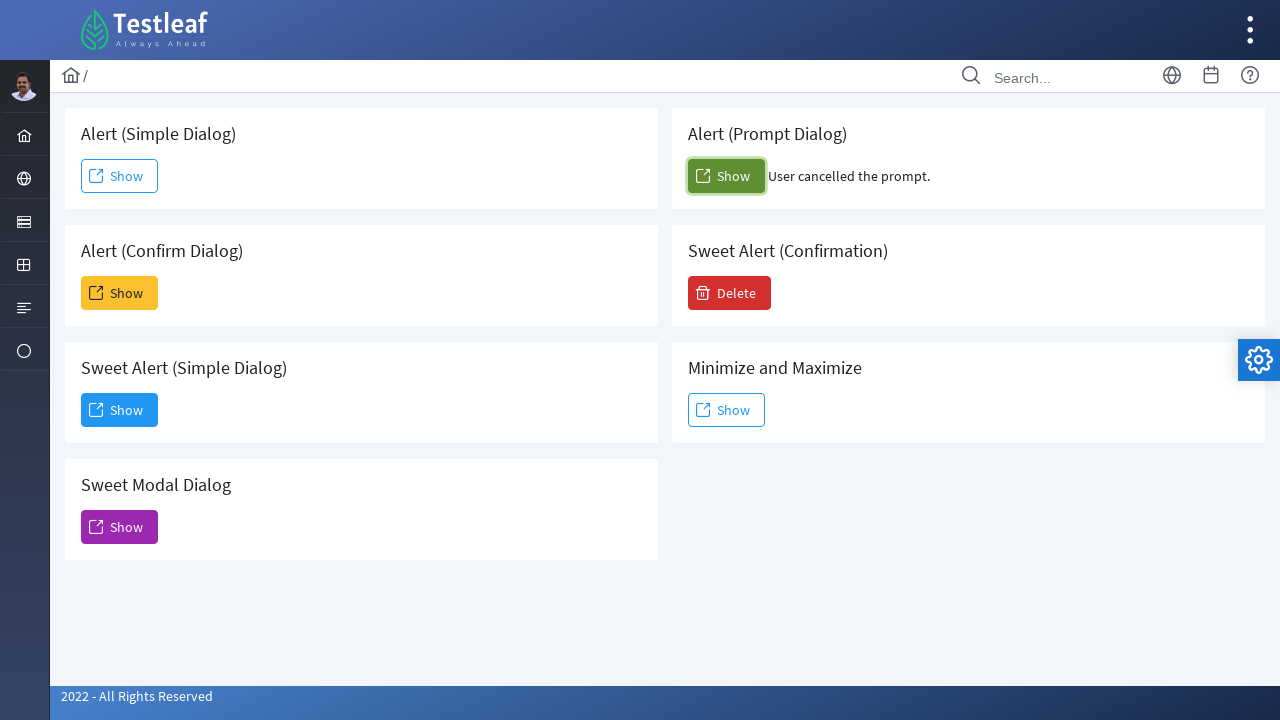